Tests the Russian Federal Tax Service (EGRUL) company search functionality by entering a Tax Identification Number (TIN) and verifying that search results are displayed.

Starting URL: https://egrul.nalog.ru/index.html

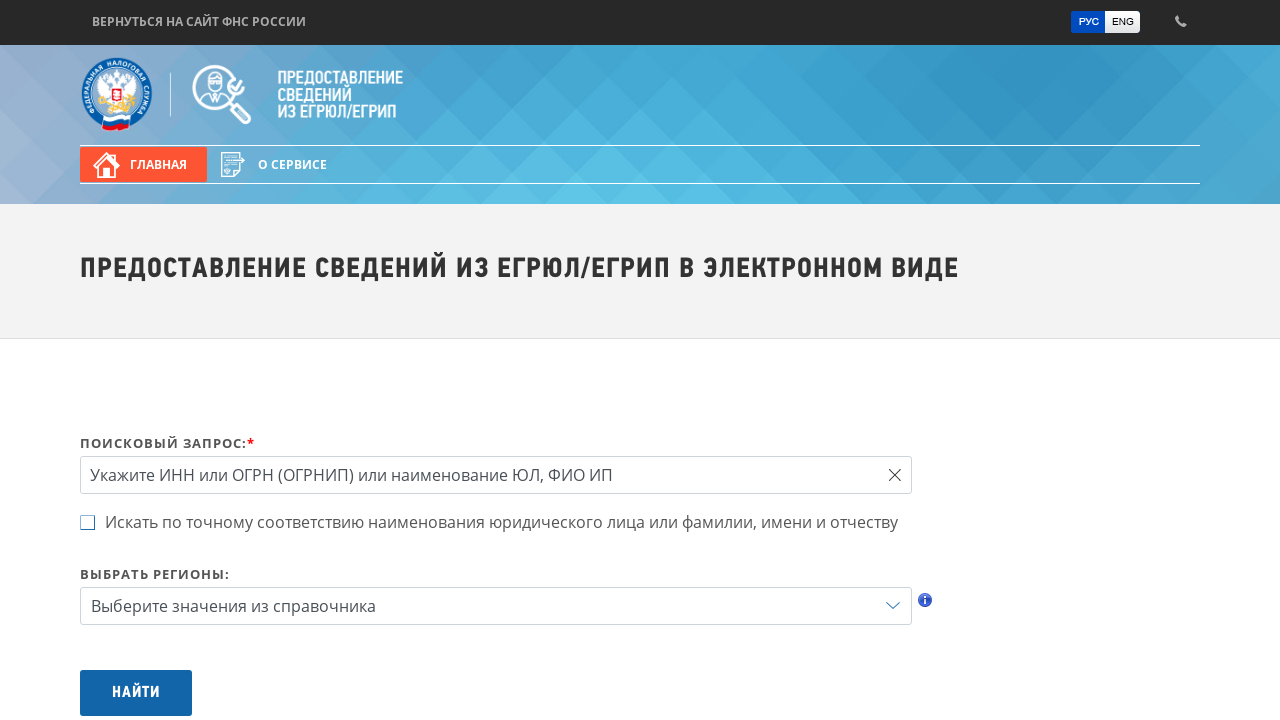

Filled TIN search field with '7707083893' (Sberbank) on #query
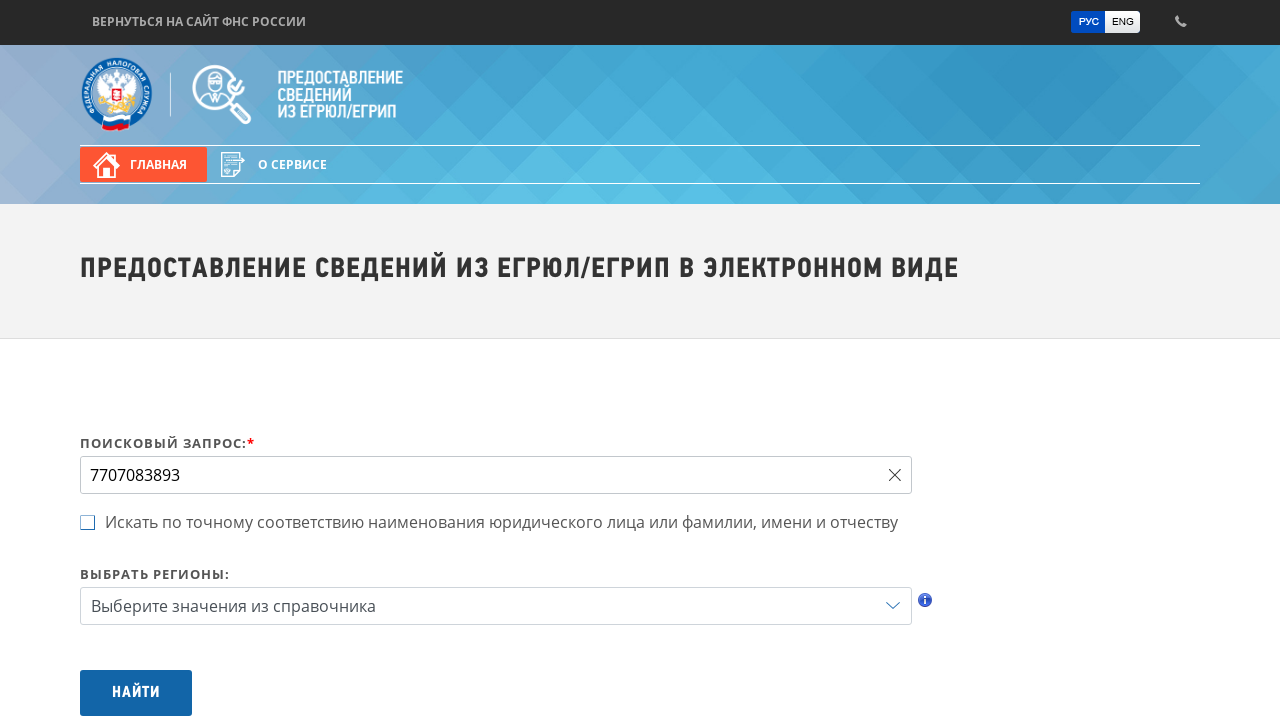

Clicked search button to query EGRUL database at (136, 693) on #btnSearch
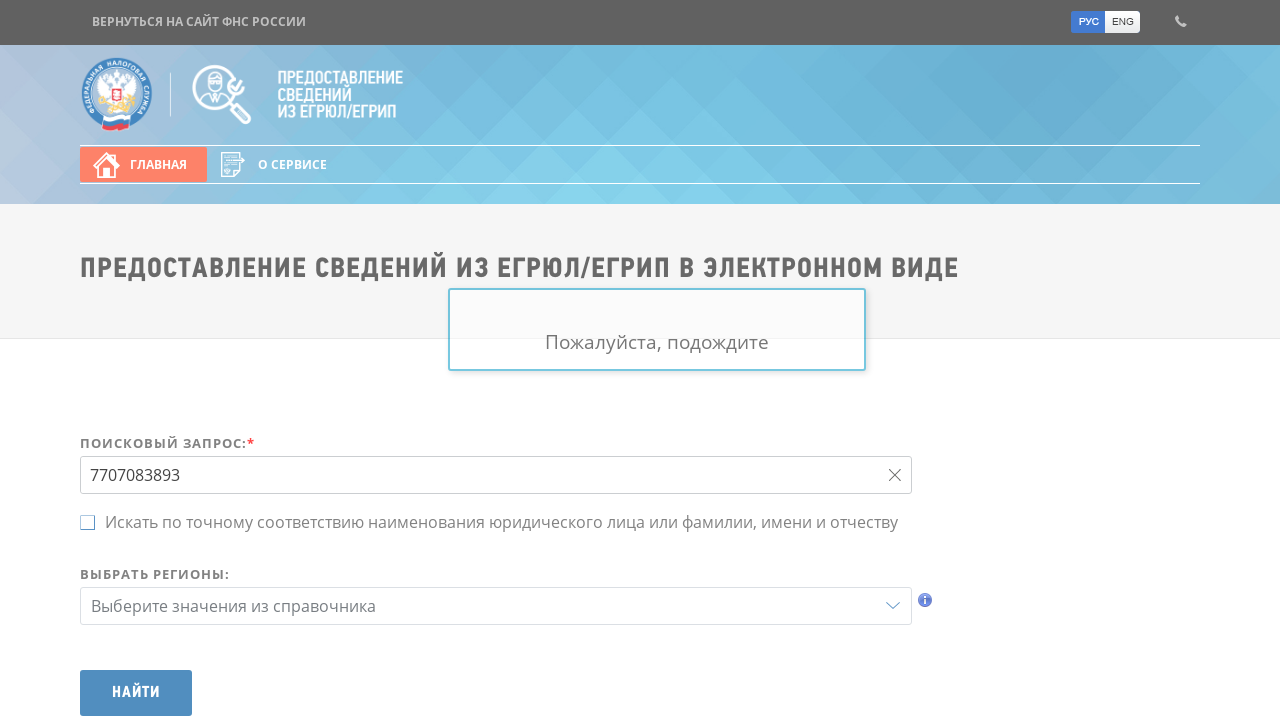

Search results loaded and displayed
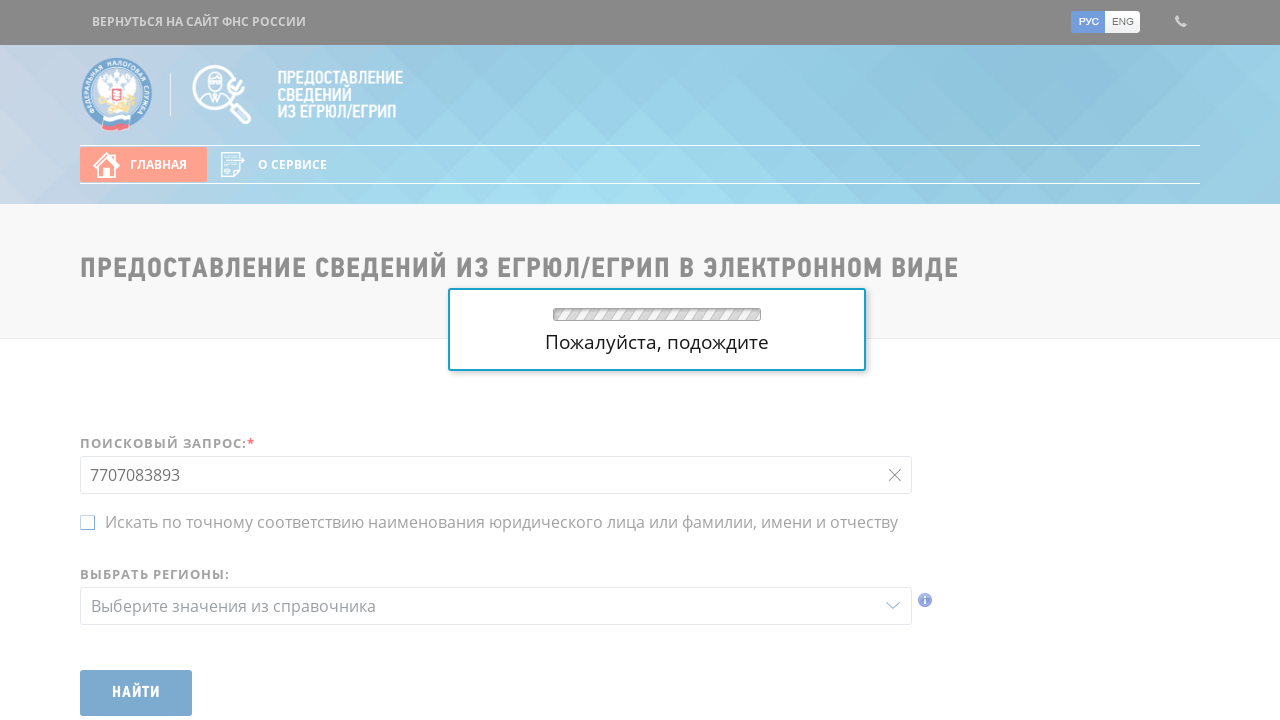

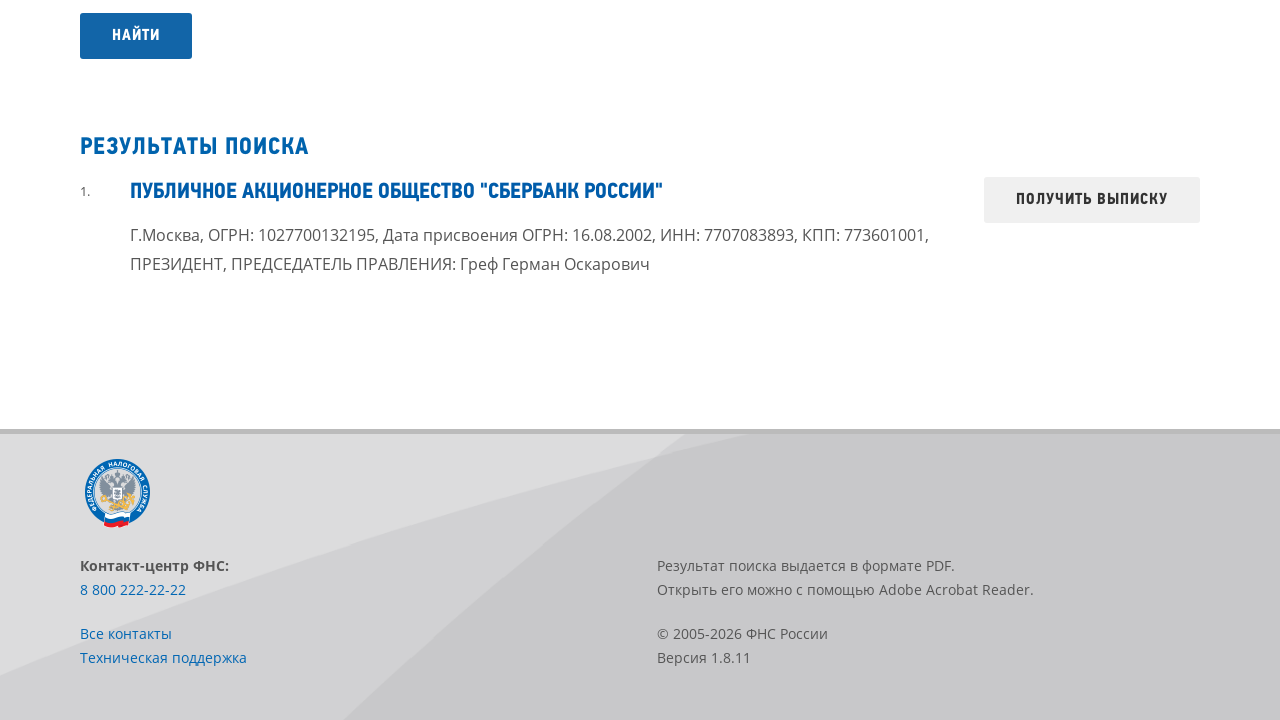